Tests the Add/Remove Elements page by clicking the "Add Element" button multiple times to dynamically add elements to the page

Starting URL: http://the-internet.herokuapp.com/add_remove_elements/

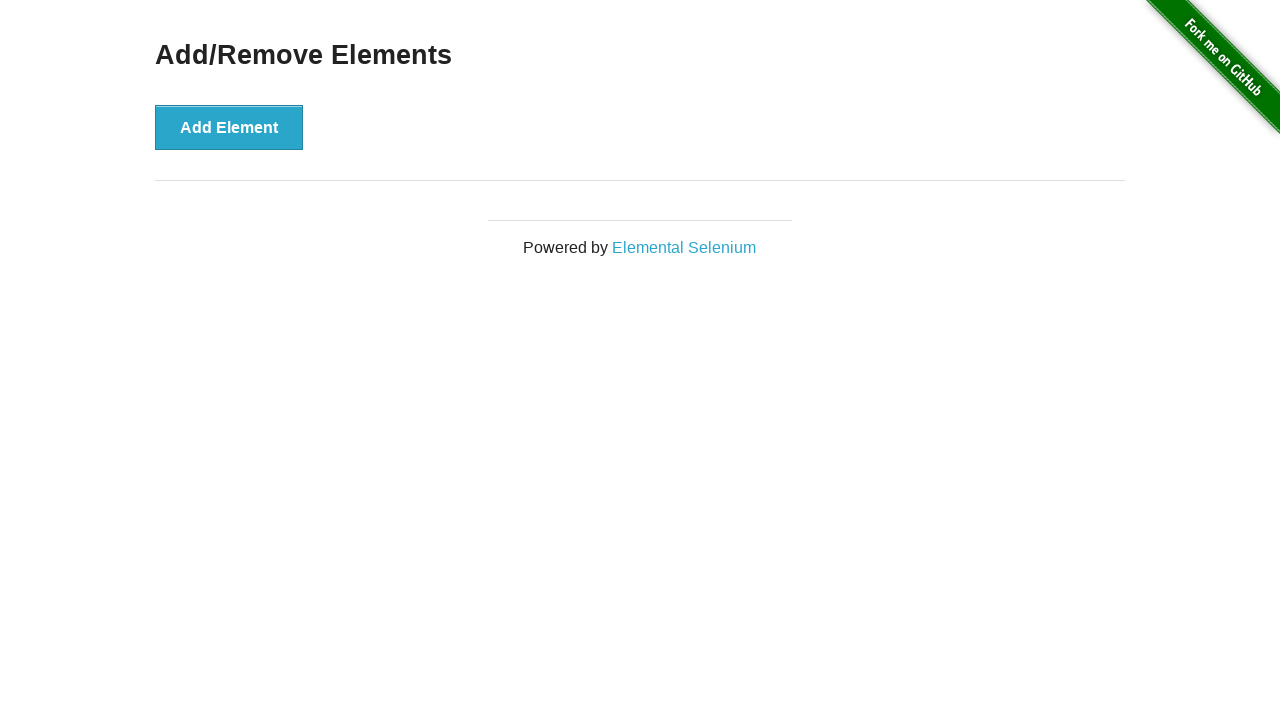

Clicked 'Add Element' button (iteration 1) at (229, 127) on button:has-text('Add Element')
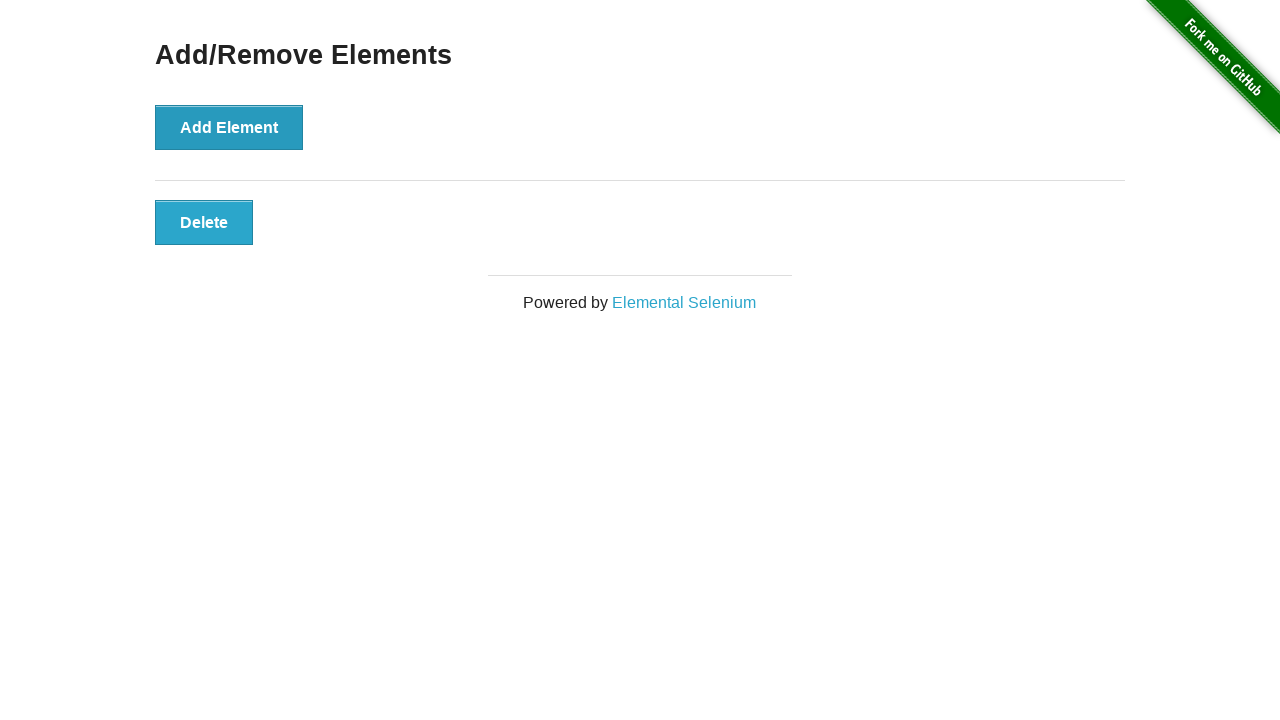

Clicked 'Add Element' button (iteration 2) at (229, 127) on button:has-text('Add Element')
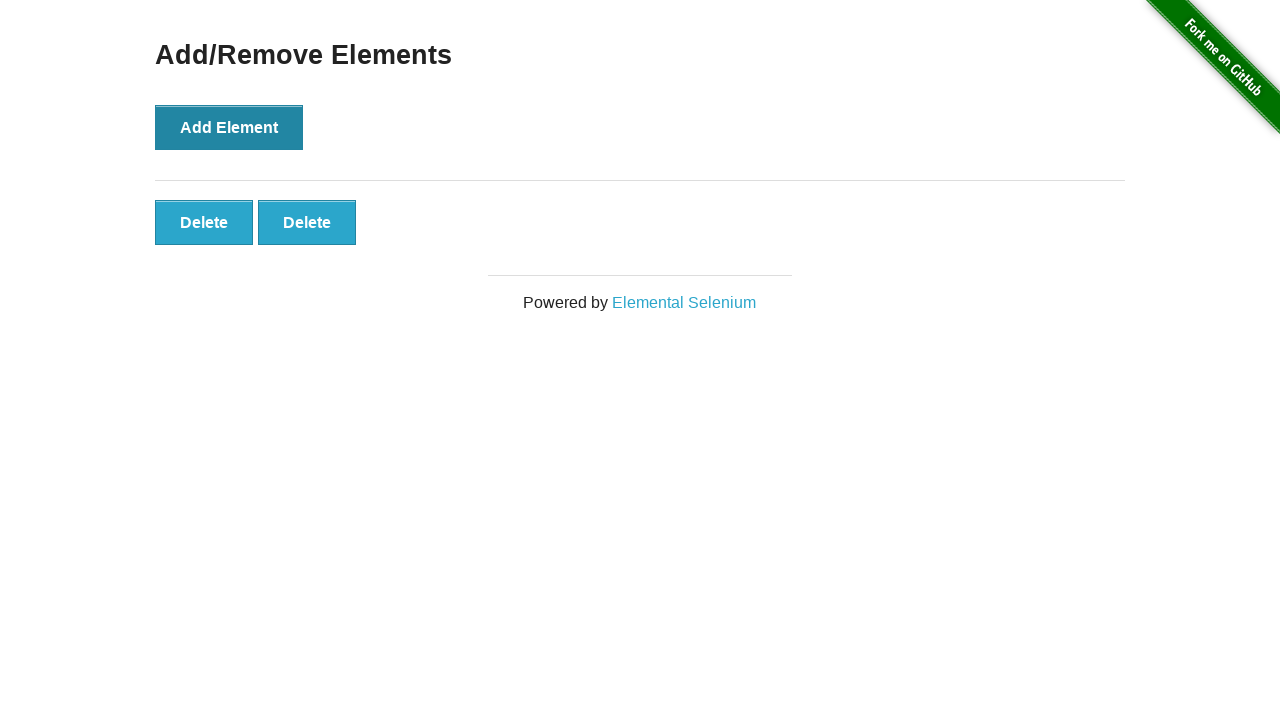

Clicked 'Add Element' button (iteration 3) at (229, 127) on button:has-text('Add Element')
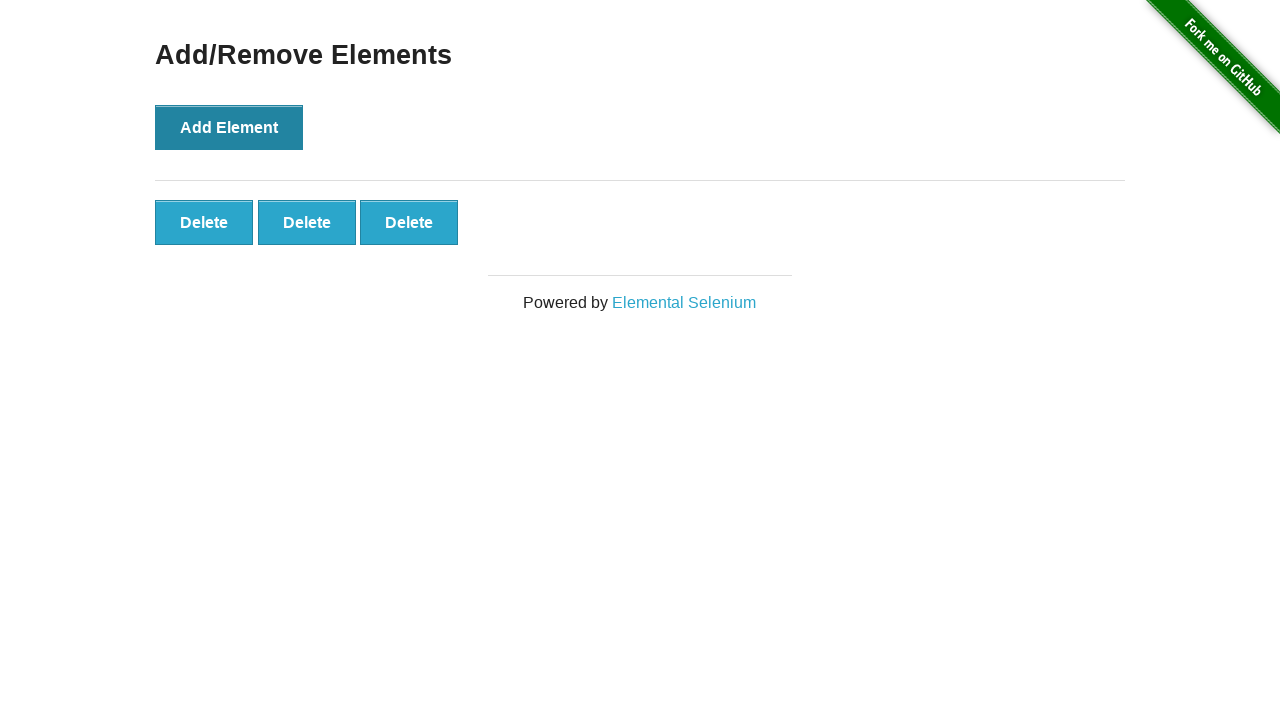

Clicked 'Add Element' button (iteration 4) at (229, 127) on button:has-text('Add Element')
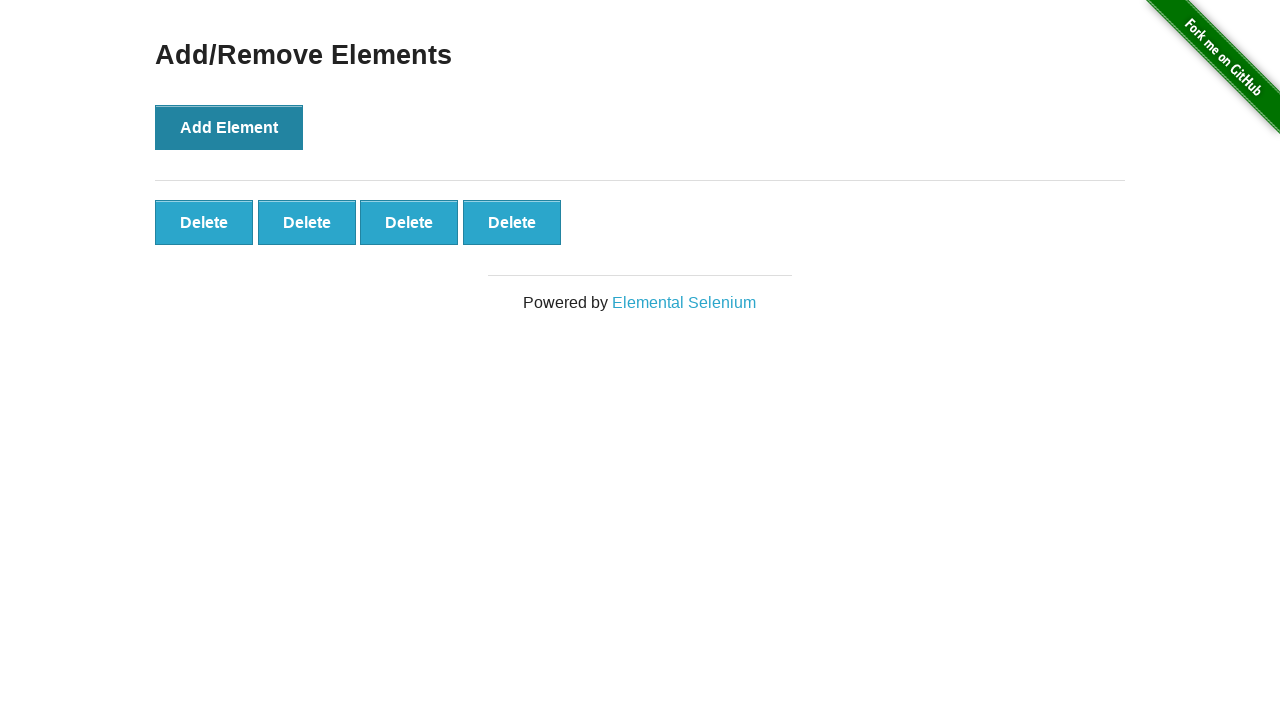

Clicked 'Add Element' button (iteration 5) at (229, 127) on button:has-text('Add Element')
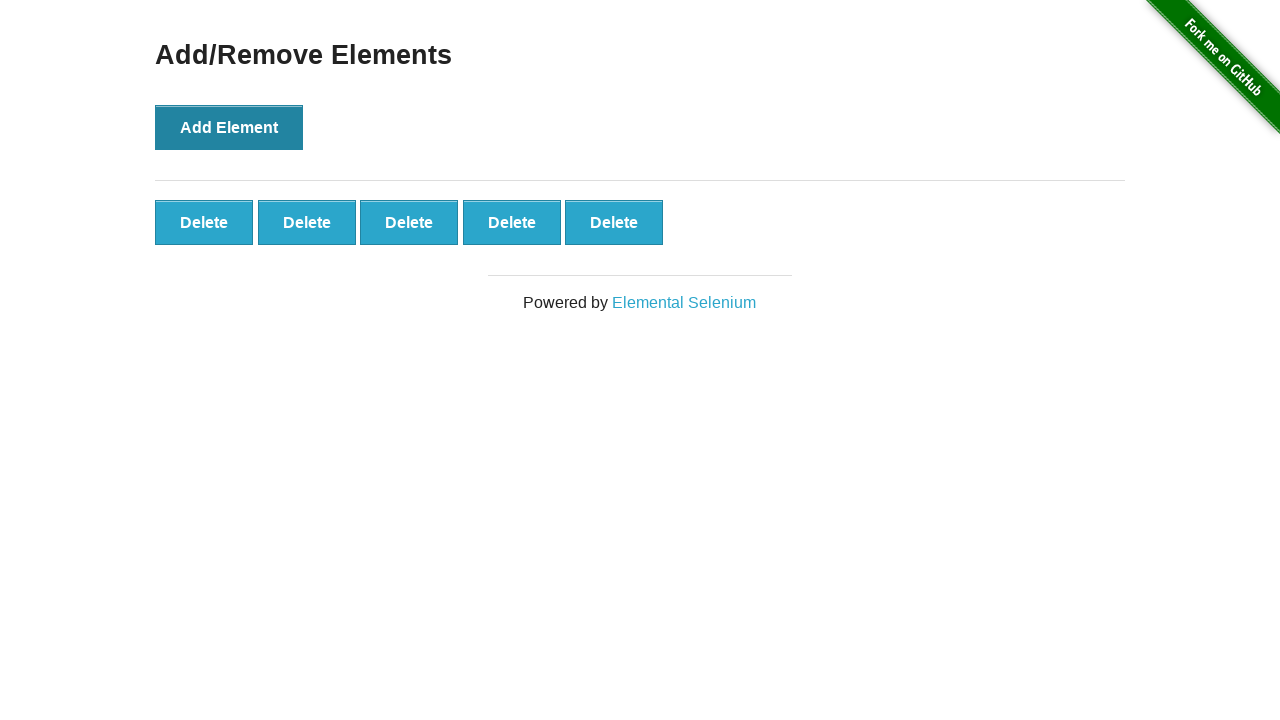

Verified that delete buttons were added to the page
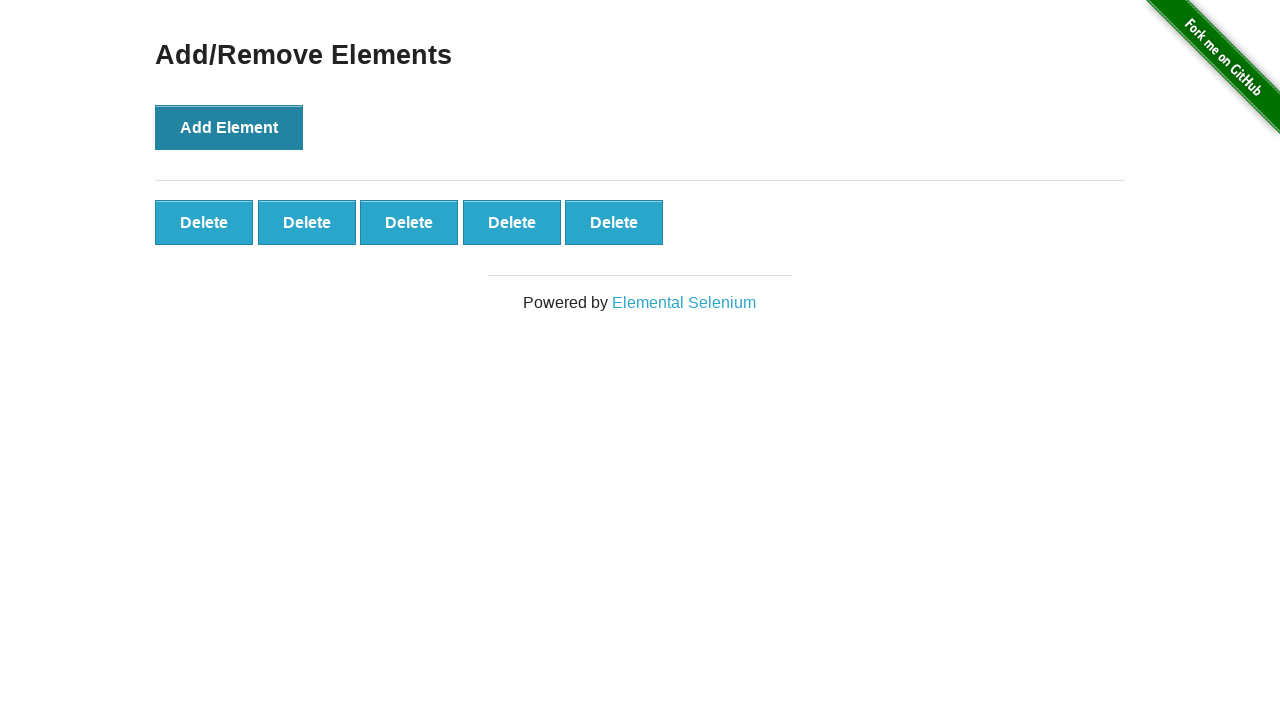

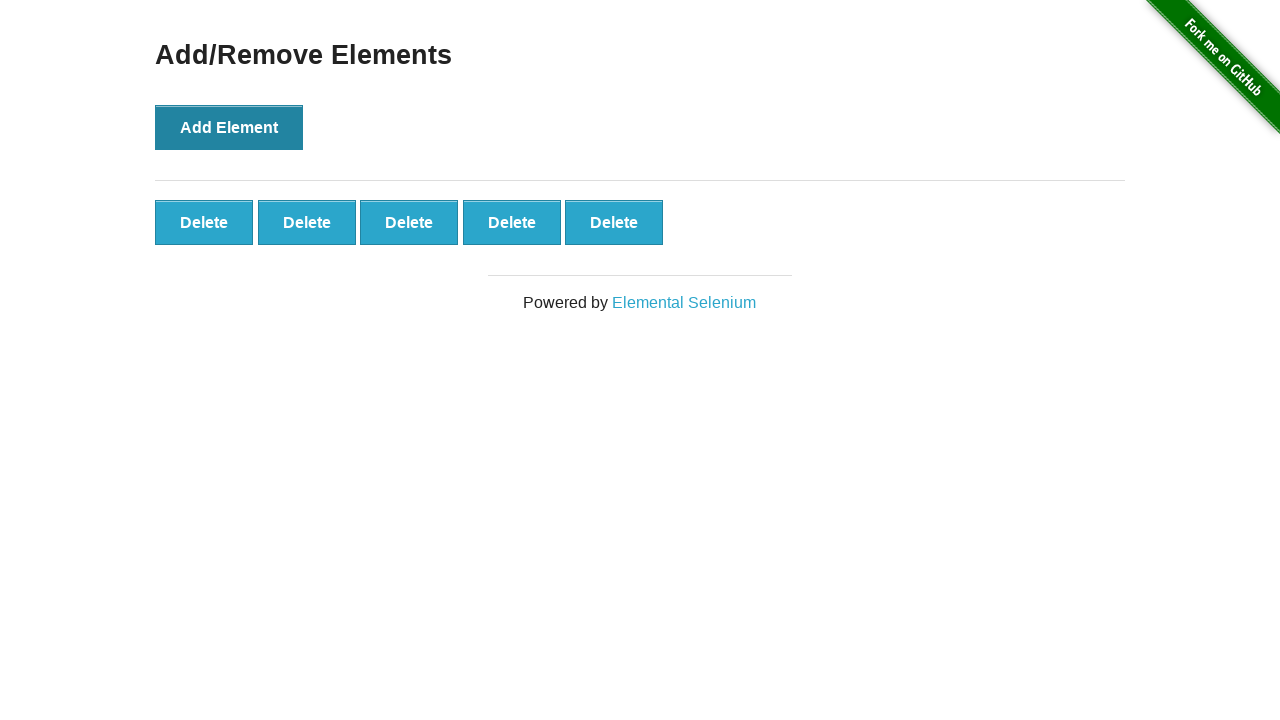